Tests TodoMVC application with Vue.js framework by adding todos, marking some as complete, and verifying the item count

Starting URL: https://todomvc.com

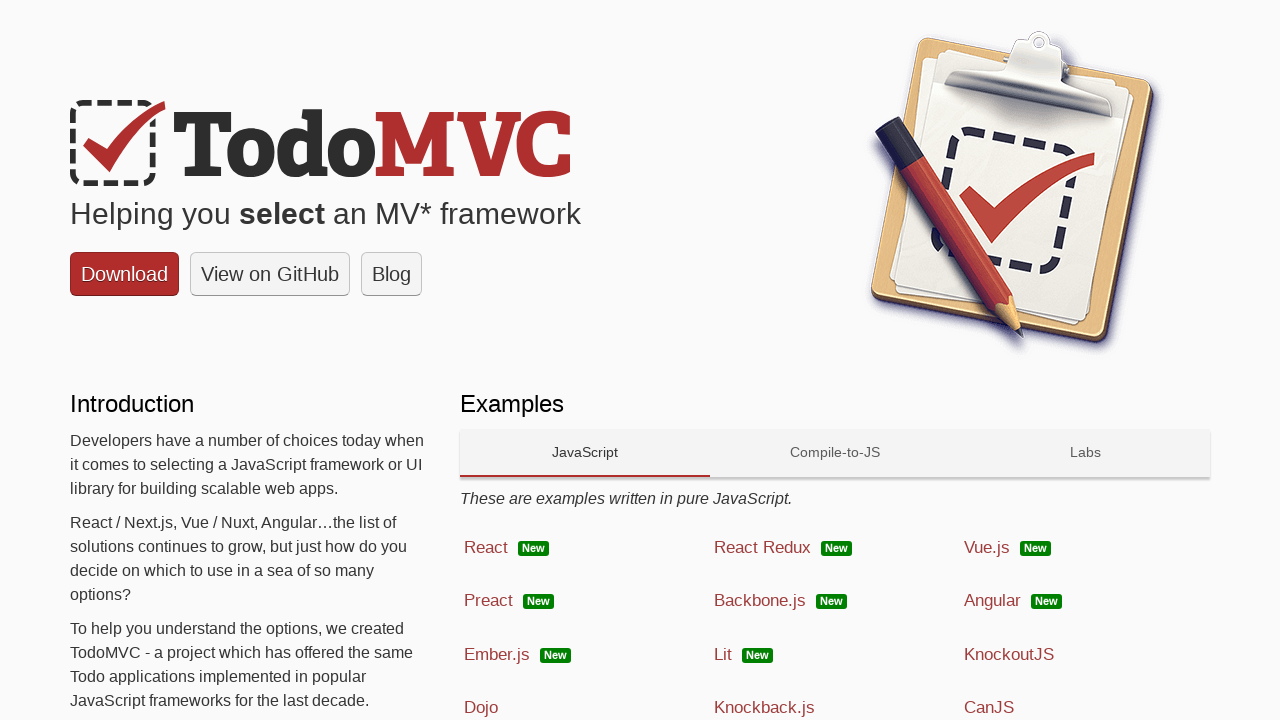

Clicked on Vue.js technology link at (987, 547) on text=Vue.js
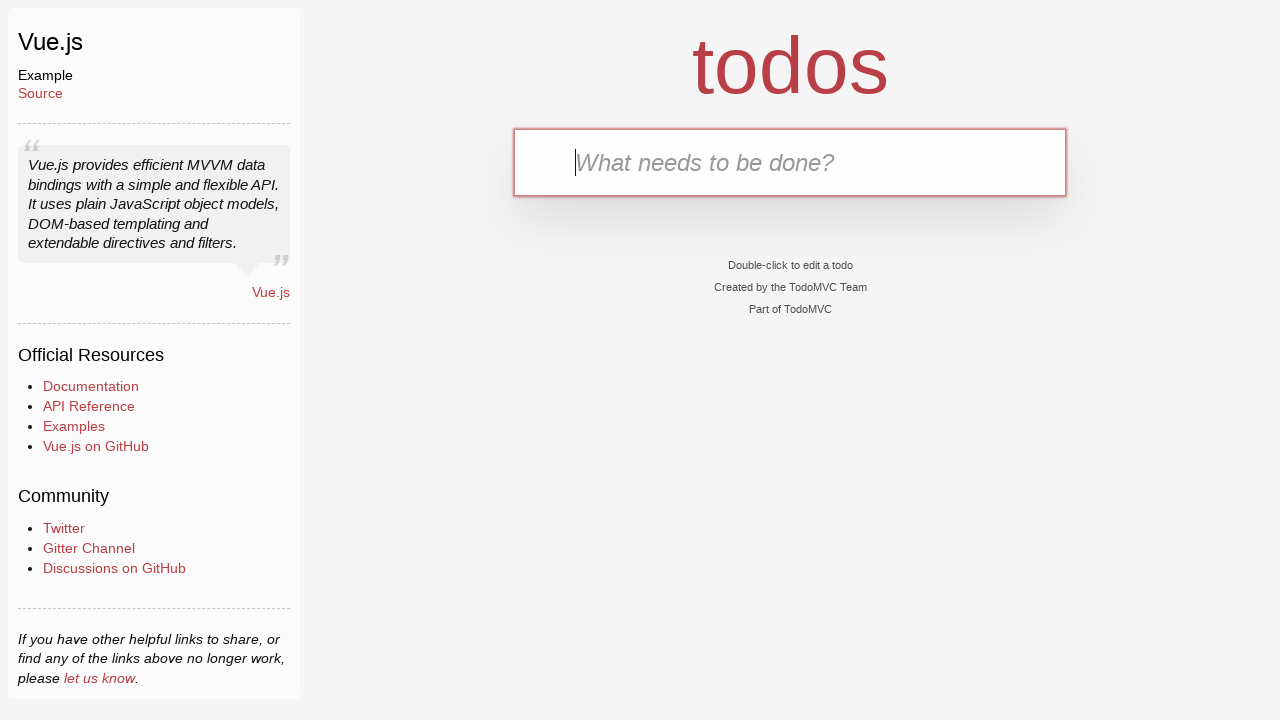

Filled new todo field with 'Buy meat' on .new-todo
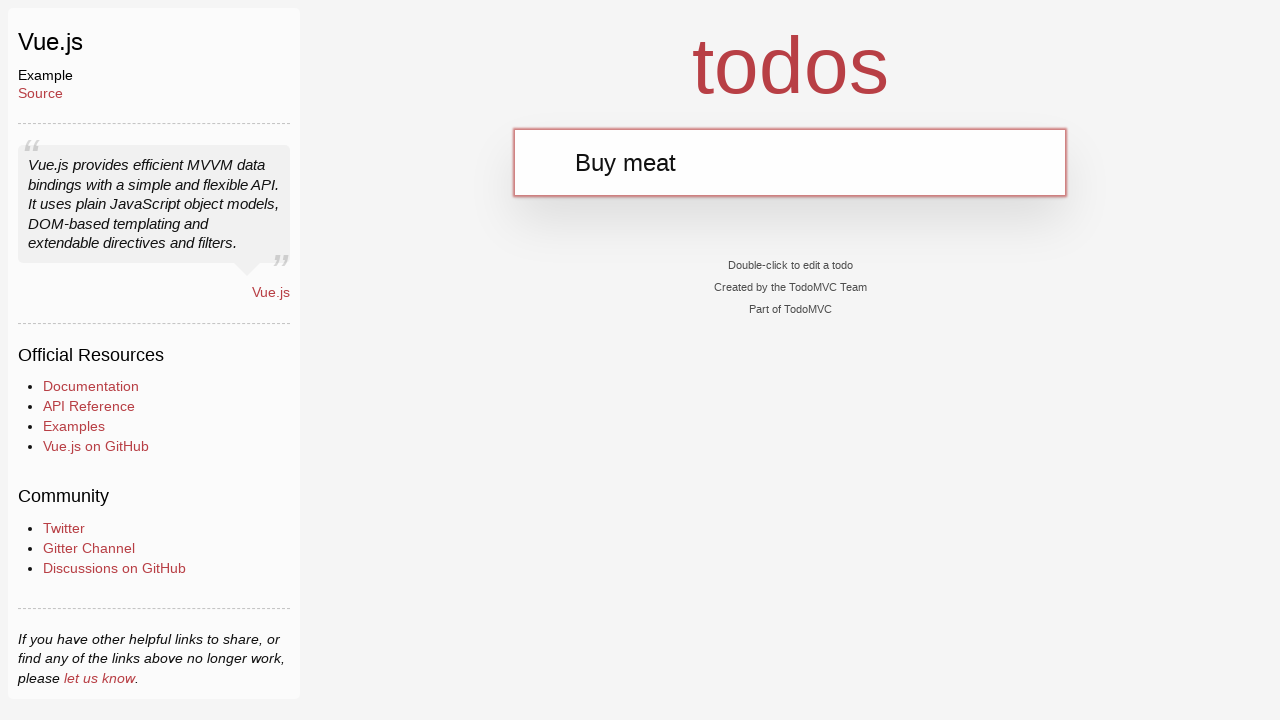

Pressed Enter to add first todo 'Buy meat' on .new-todo
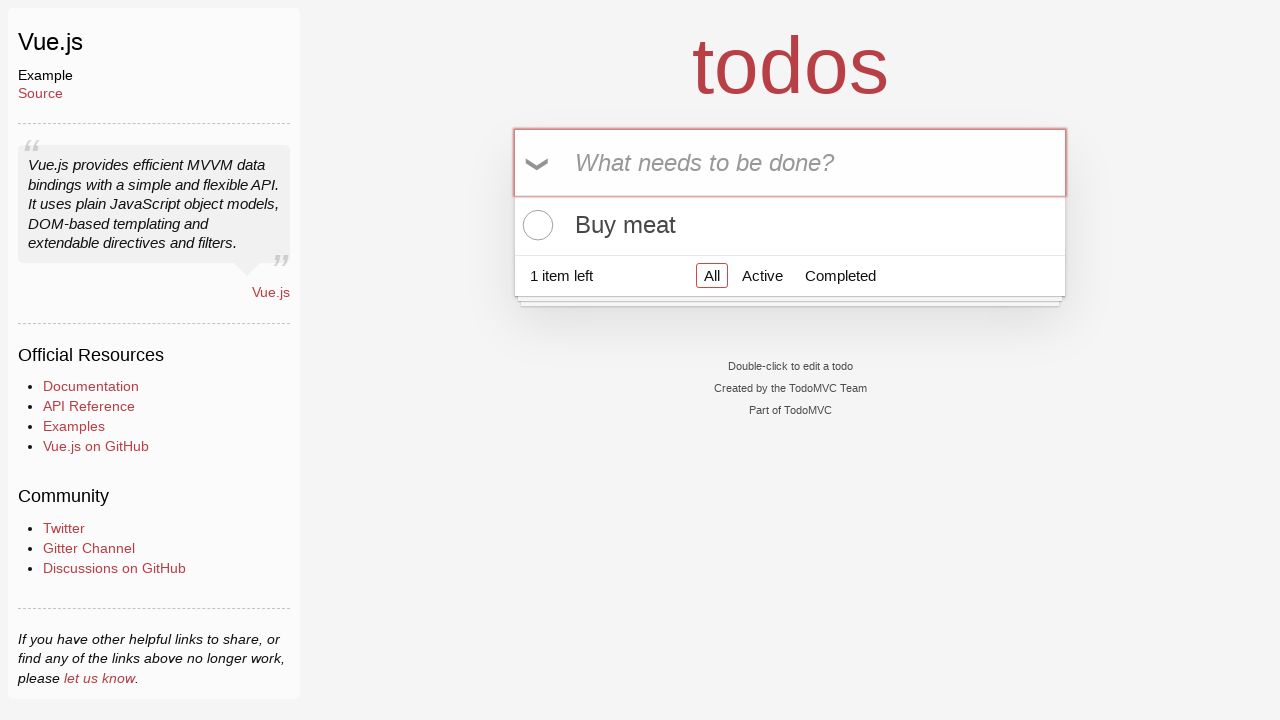

Filled new todo field with 'Meet a friend' on .new-todo
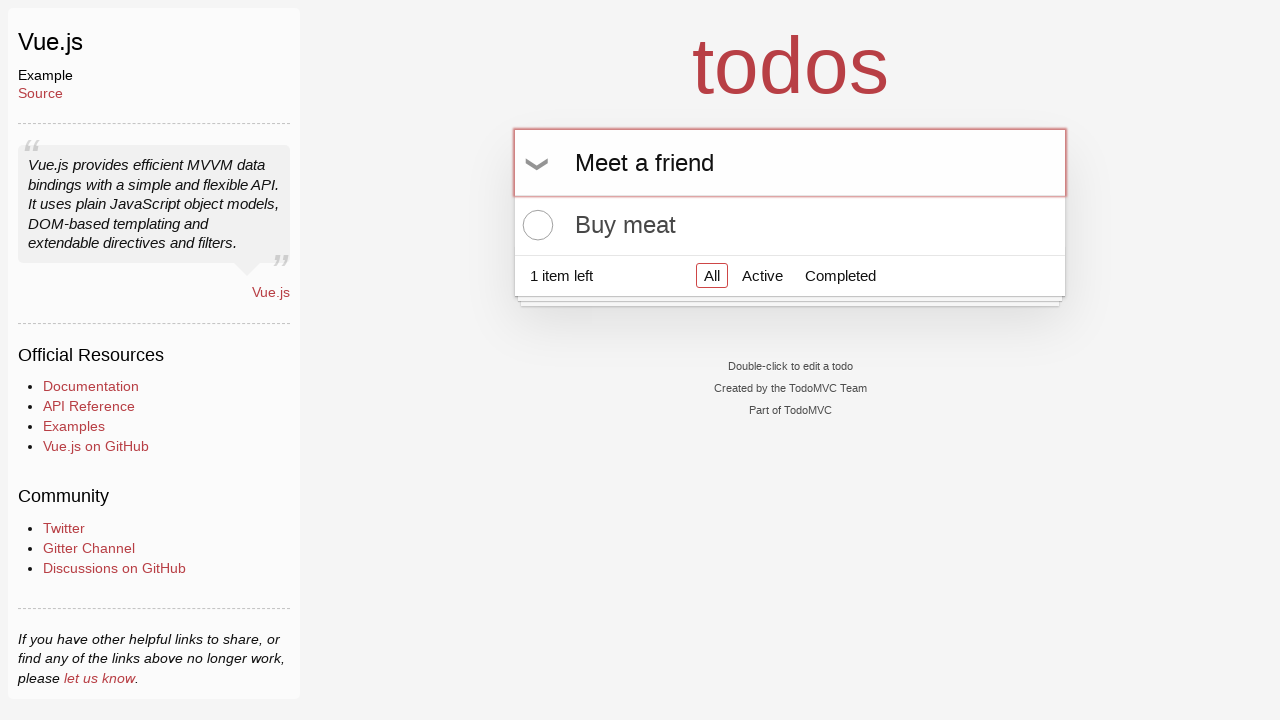

Pressed Enter to add second todo 'Meet a friend' on .new-todo
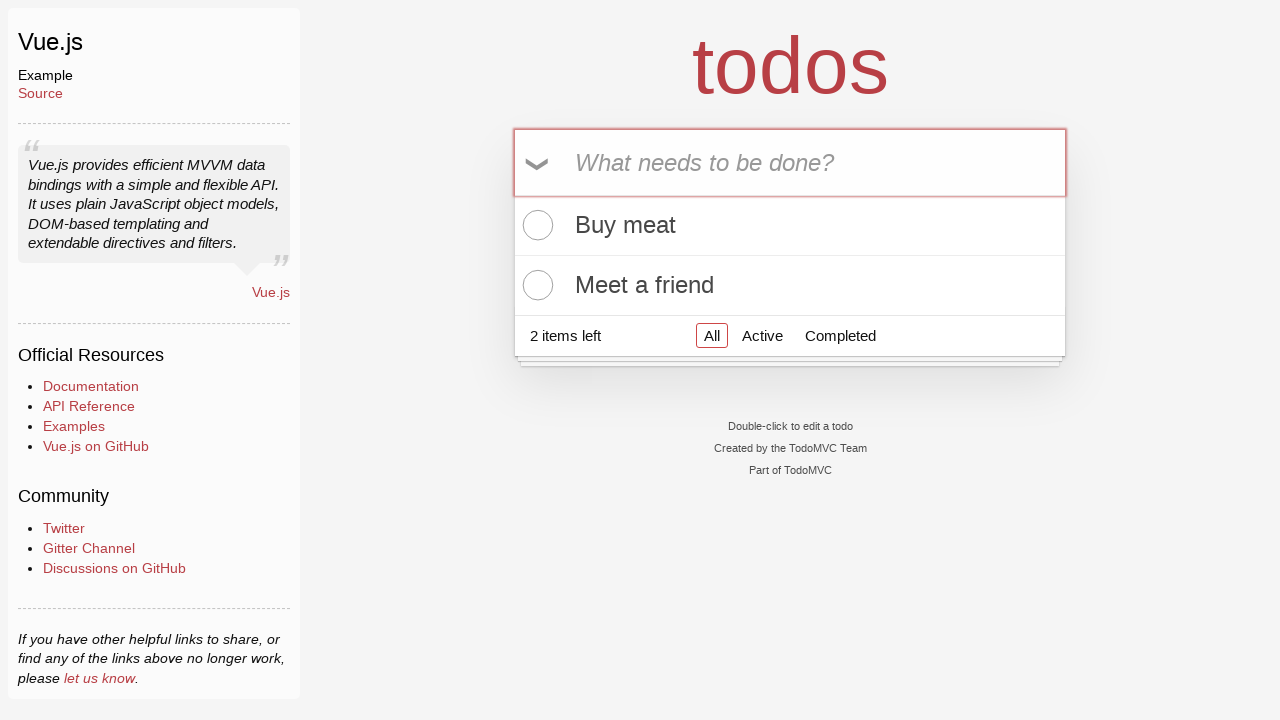

Filled new todo field with 'Clean the car' on .new-todo
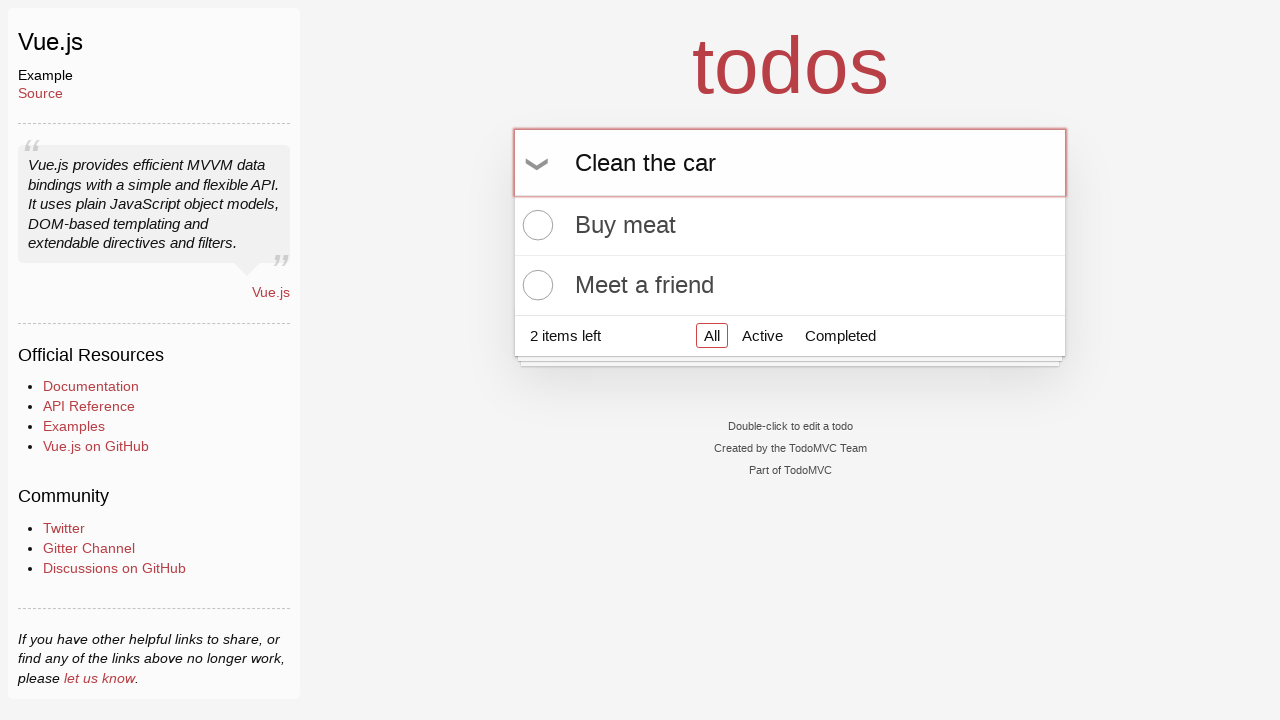

Pressed Enter to add third todo 'Clean the car' on .new-todo
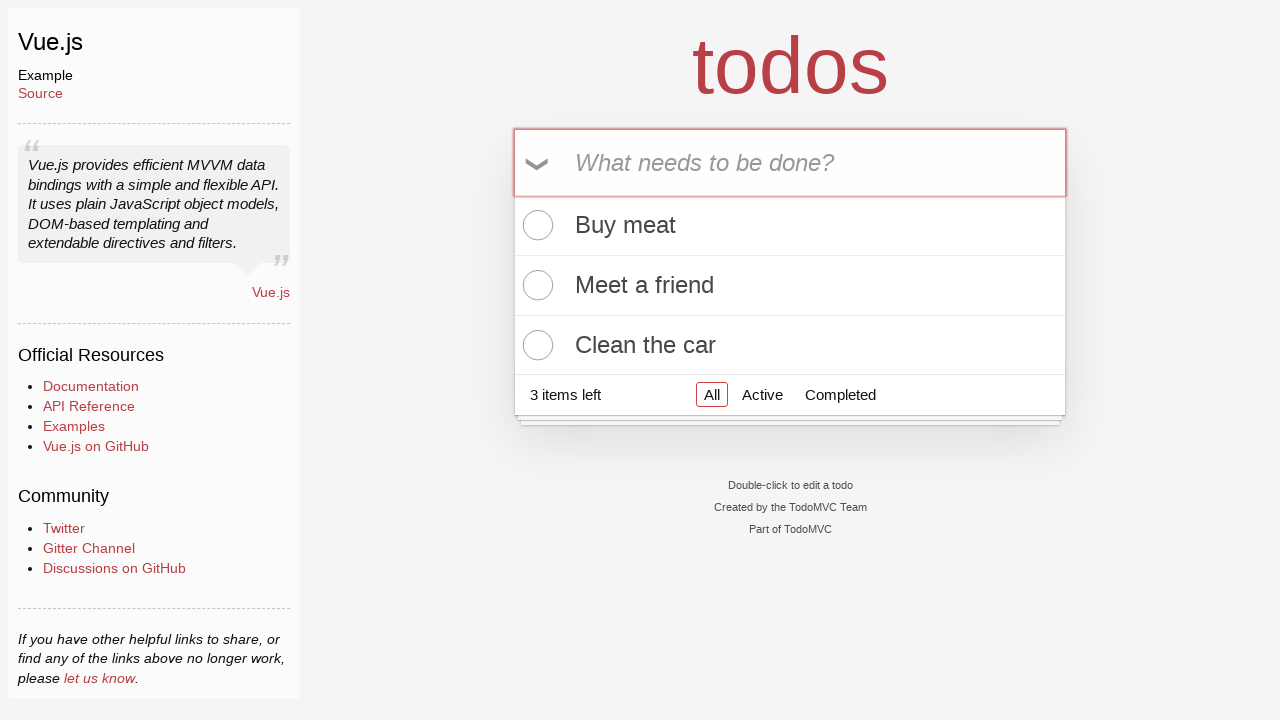

Marked second todo 'Meet a friend' as complete at (535, 285) on li:nth-child(2) .toggle
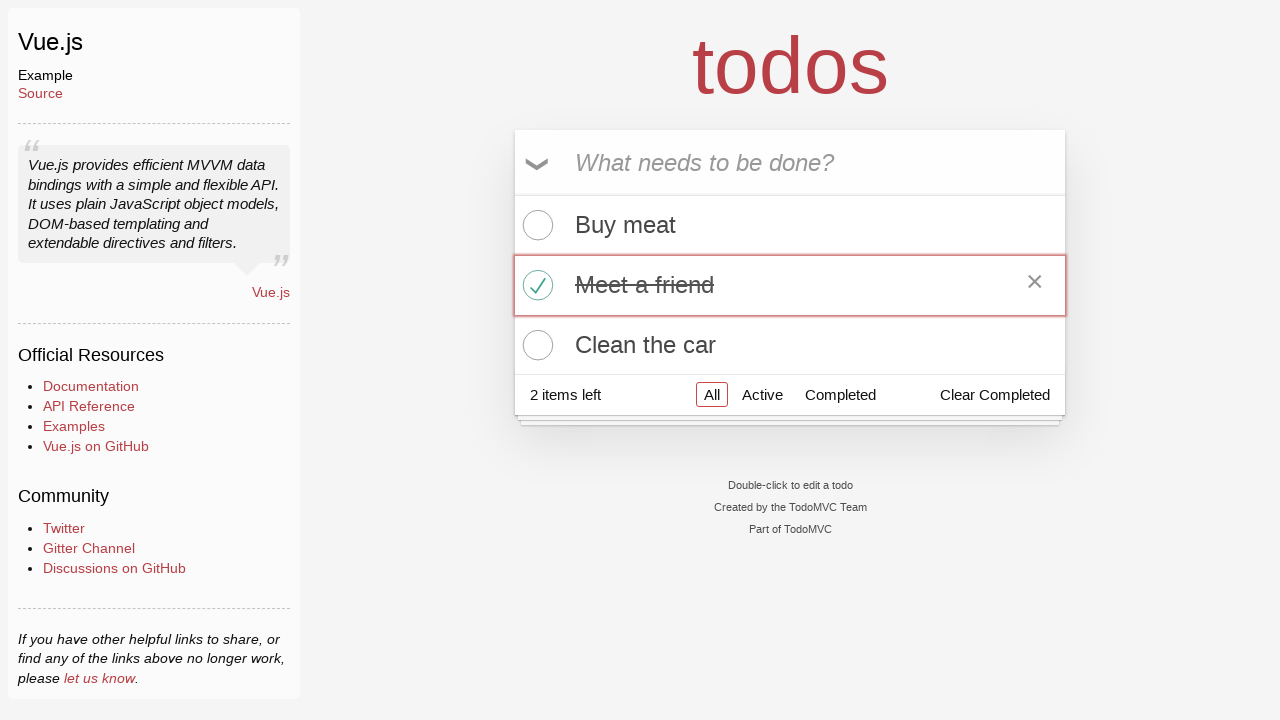

Marked third todo 'Clean the car' as complete at (535, 345) on li:nth-child(3) .toggle
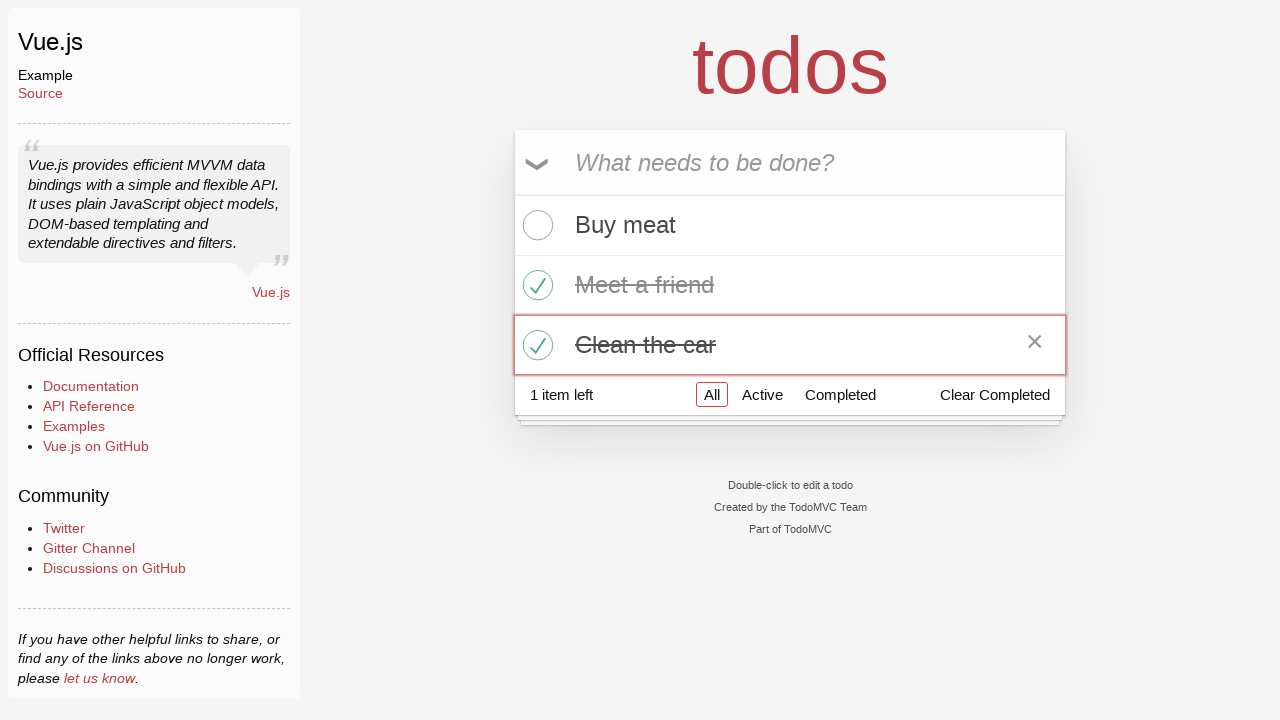

Verified that footer displays '1 item left'
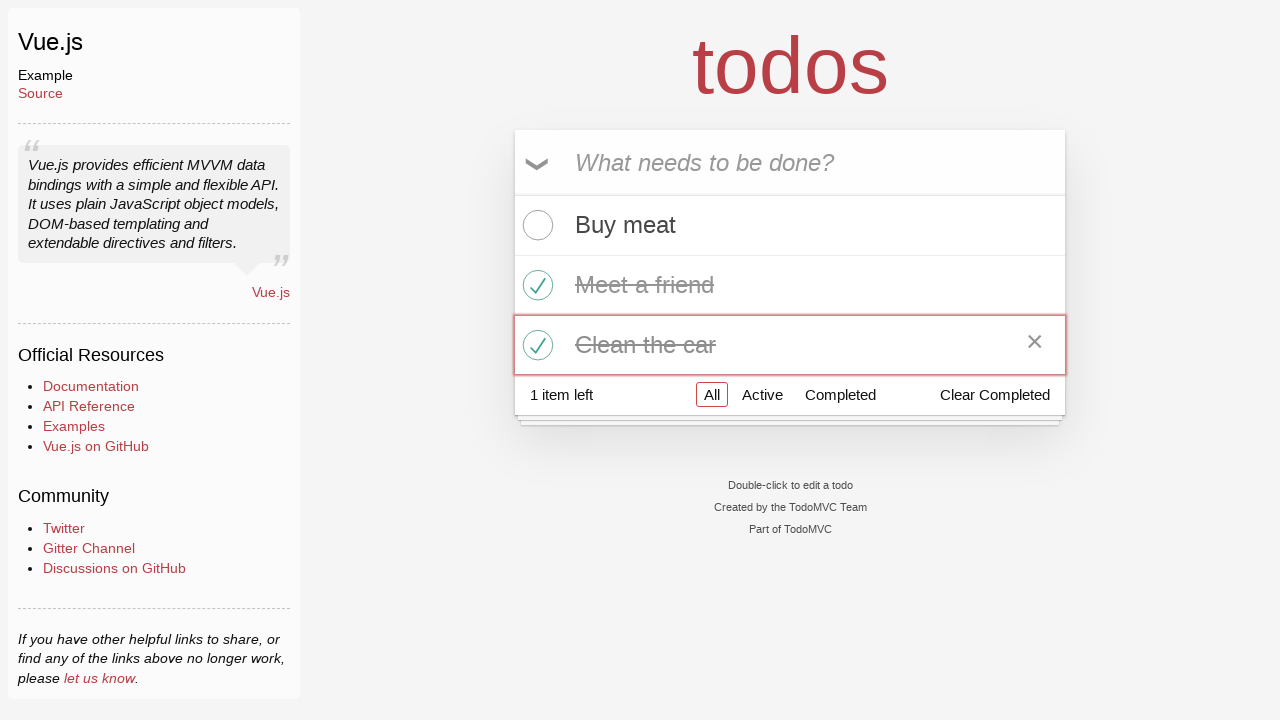

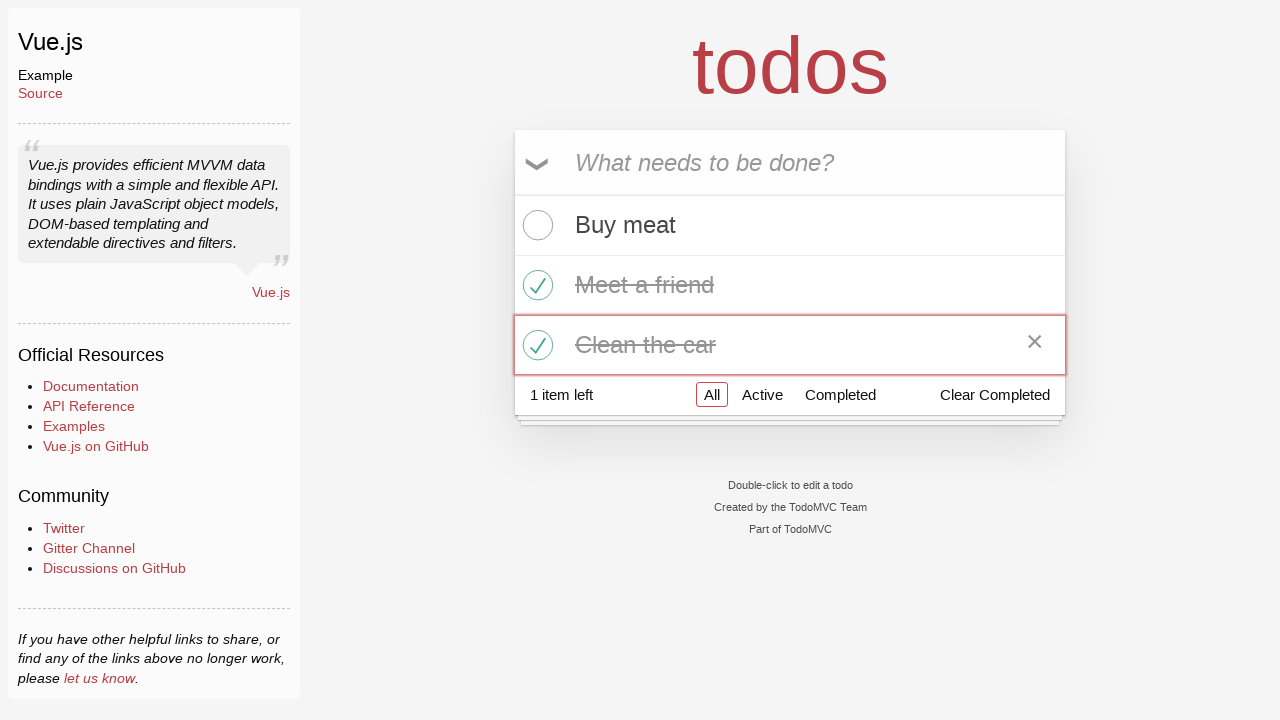